Tests that Clear completed button is hidden when no completed items exist

Starting URL: https://demo.playwright.dev/todomvc

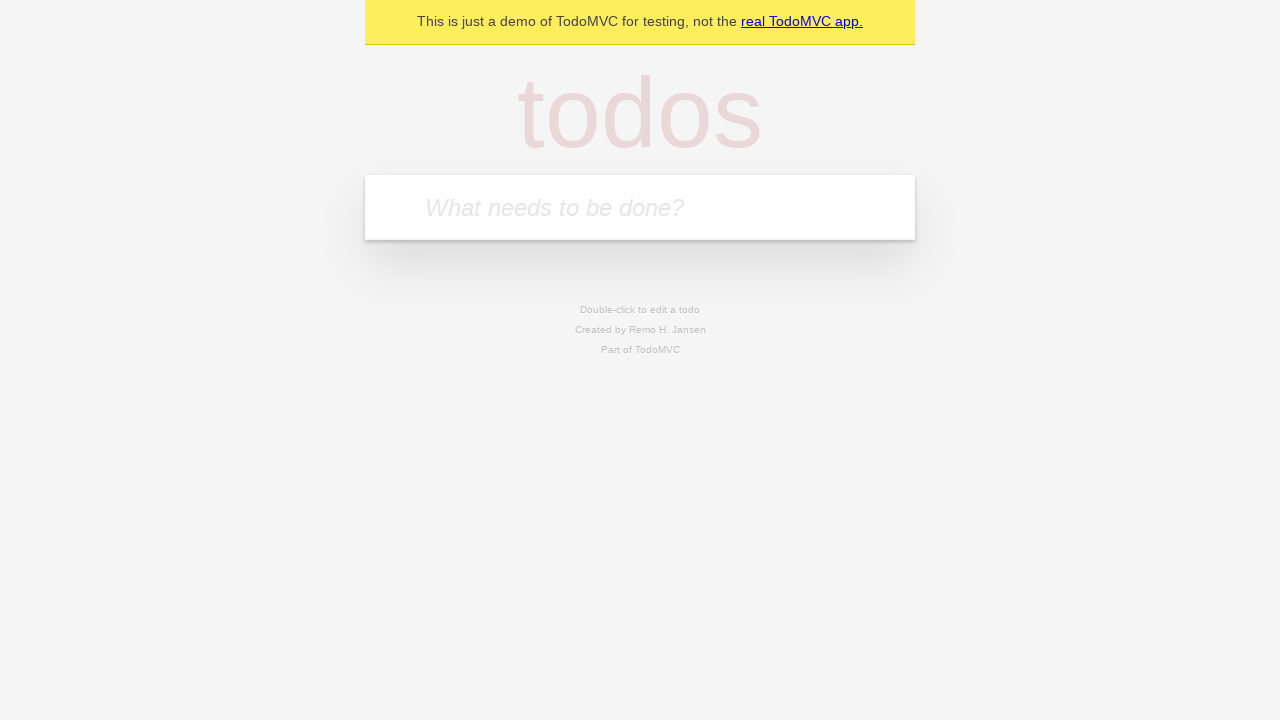

Filled input field with 'buy some cheese' on internal:attr=[placeholder="What needs to be done?"i]
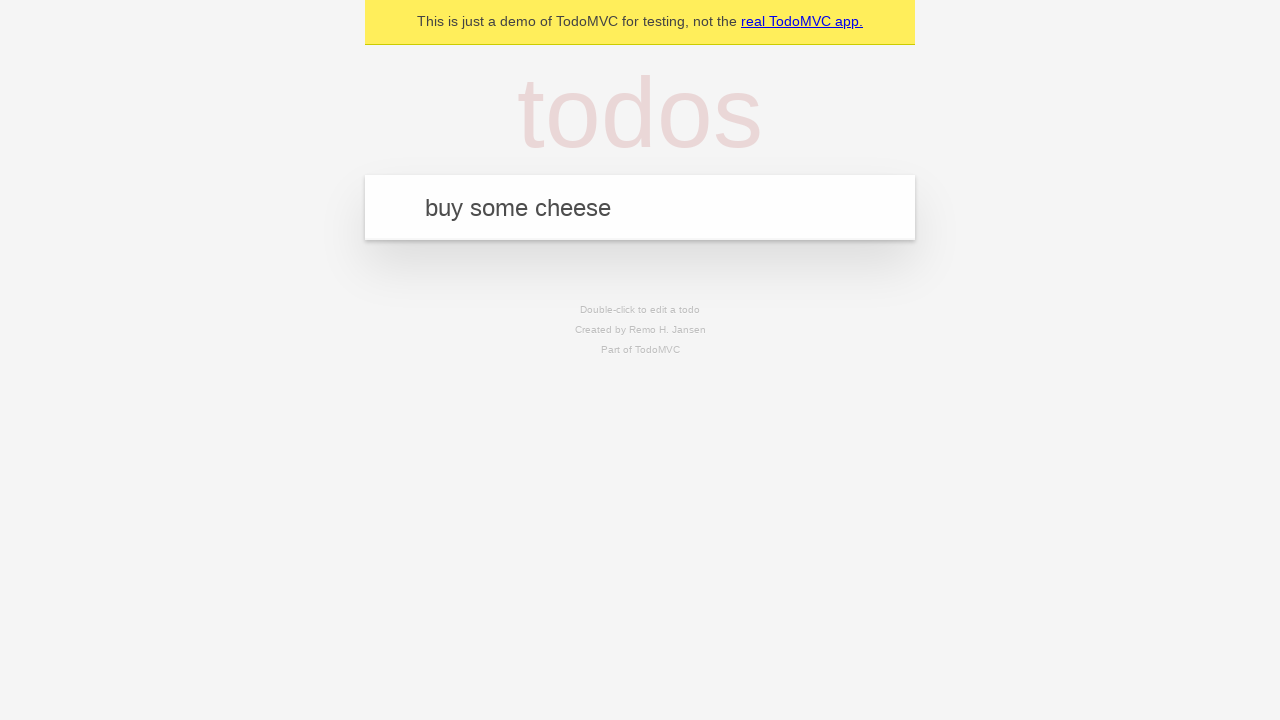

Pressed Enter to add first todo item on internal:attr=[placeholder="What needs to be done?"i]
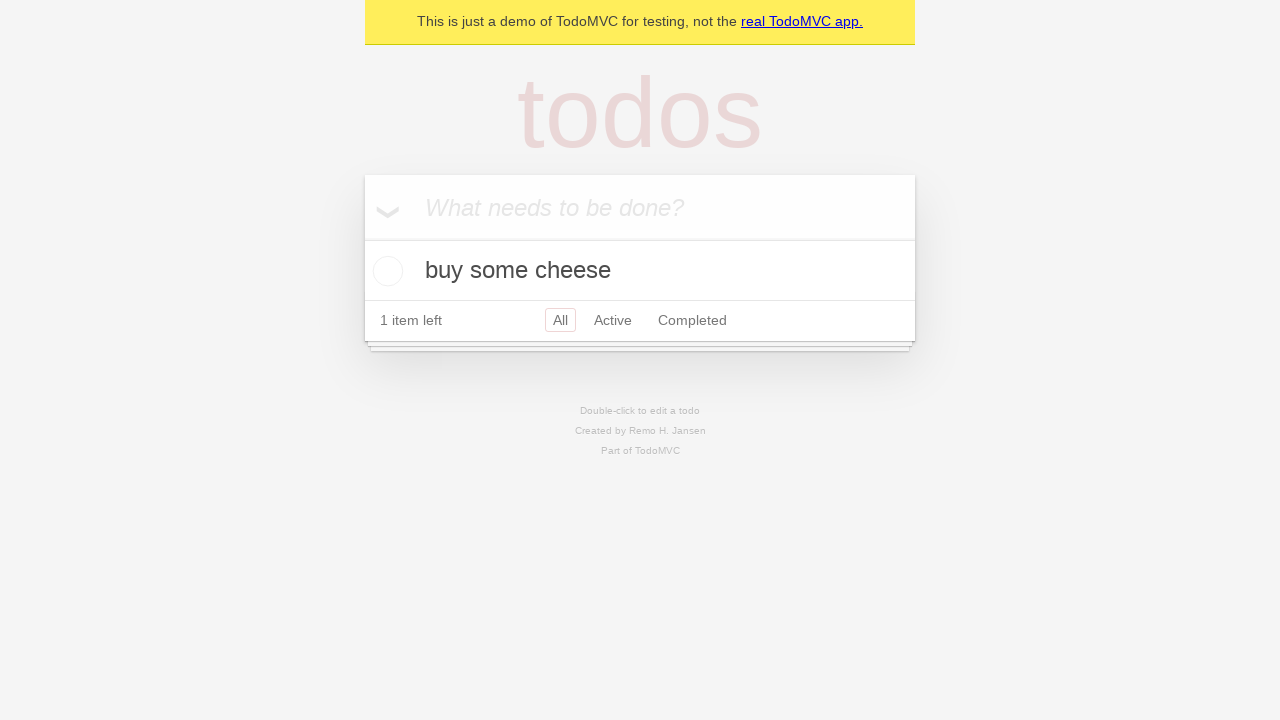

Filled input field with 'feed the cat' on internal:attr=[placeholder="What needs to be done?"i]
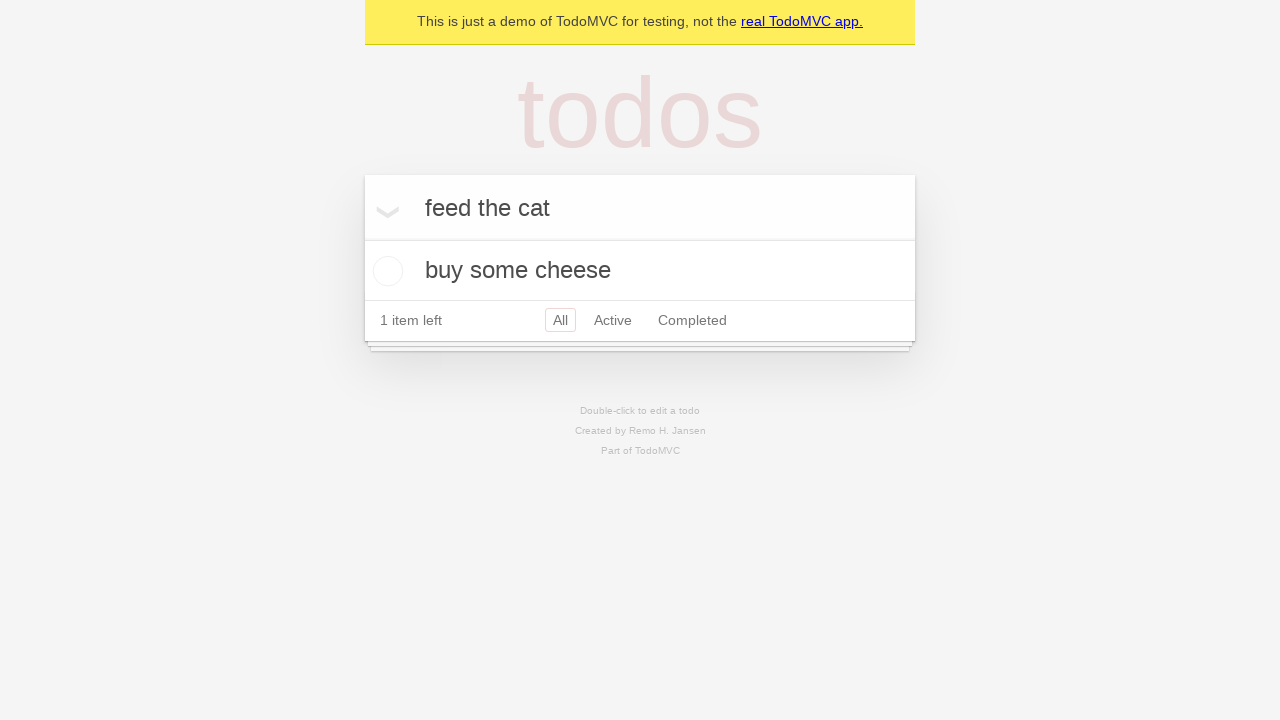

Pressed Enter to add second todo item on internal:attr=[placeholder="What needs to be done?"i]
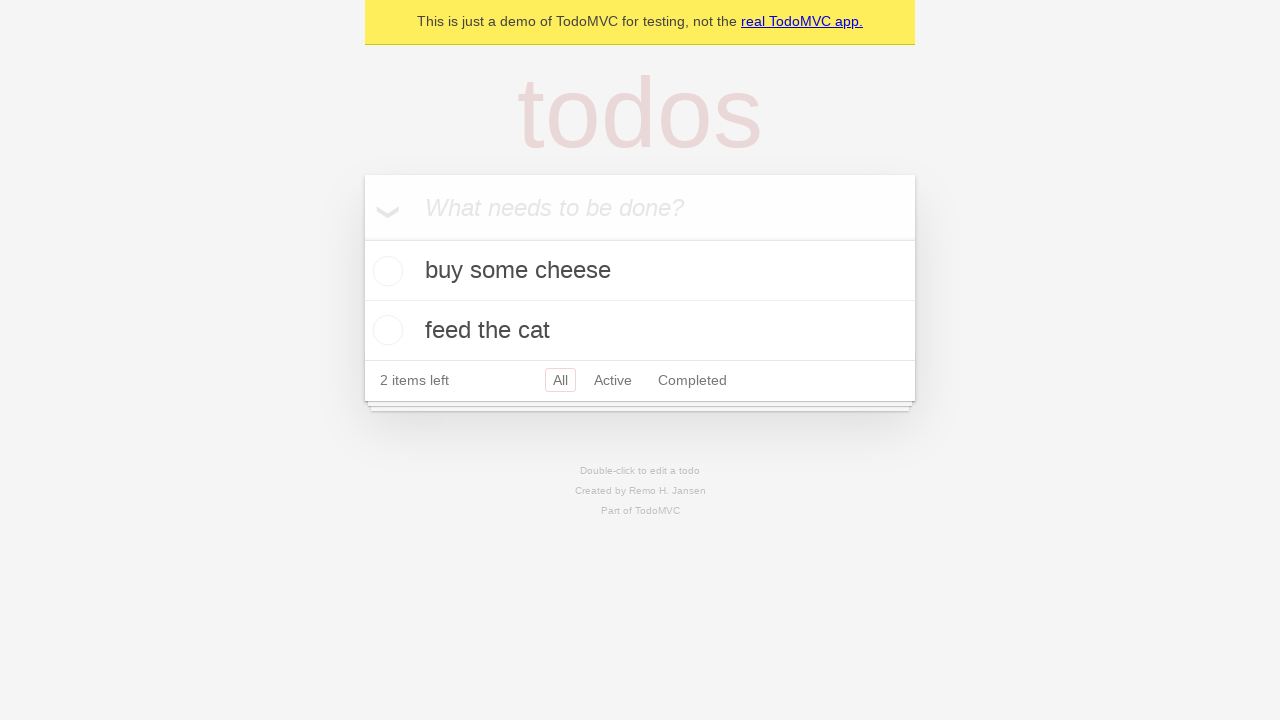

Filled input field with 'book a doctors appointment' on internal:attr=[placeholder="What needs to be done?"i]
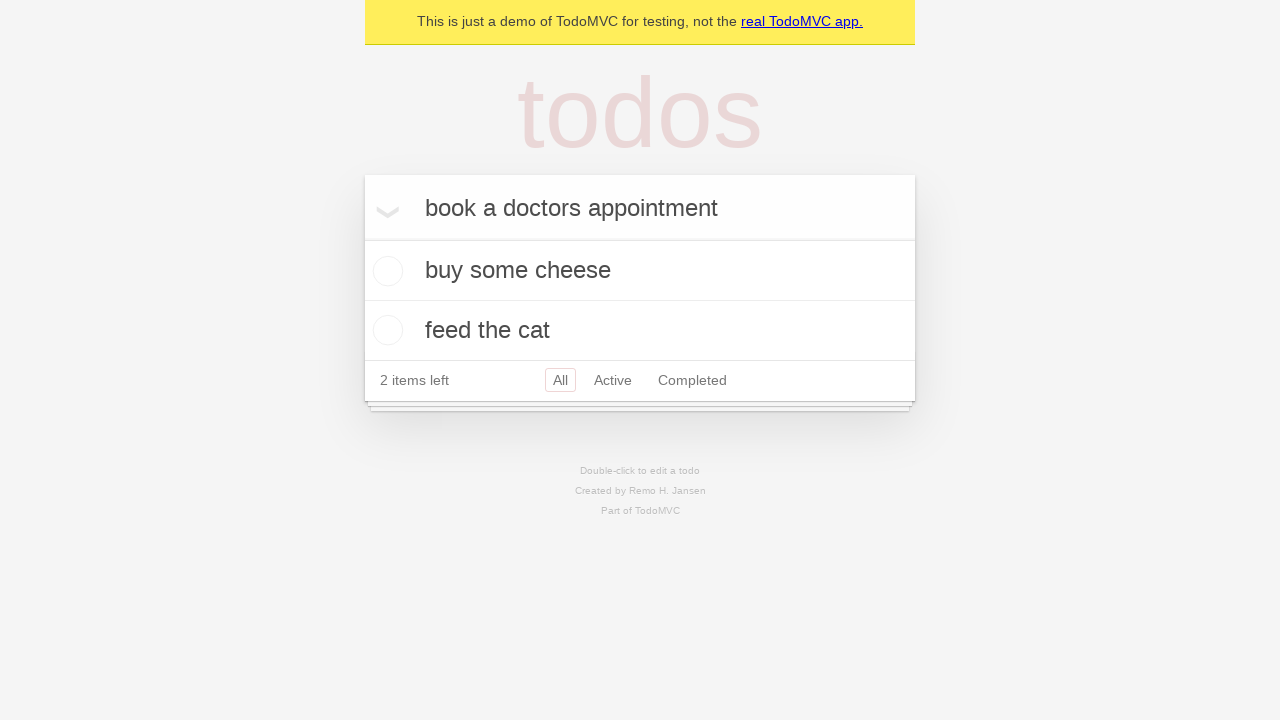

Pressed Enter to add third todo item on internal:attr=[placeholder="What needs to be done?"i]
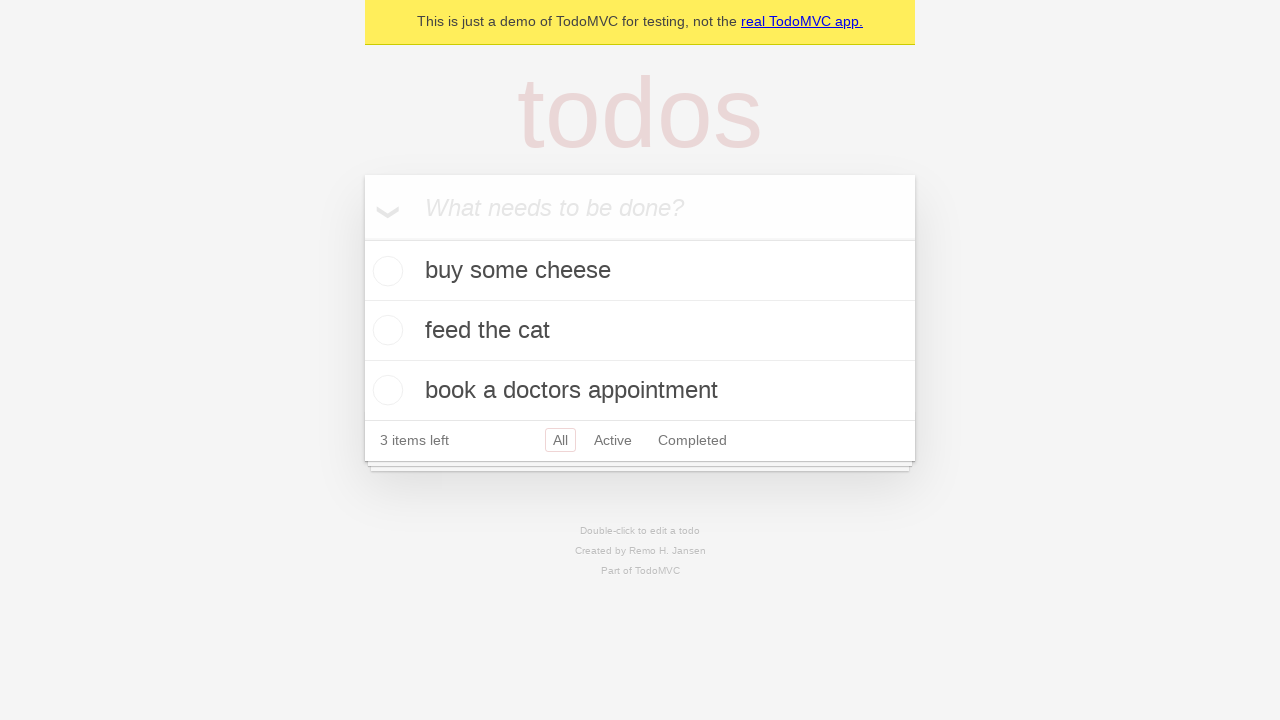

Checked the first todo item at (385, 271) on .todo-list li .toggle >> nth=0
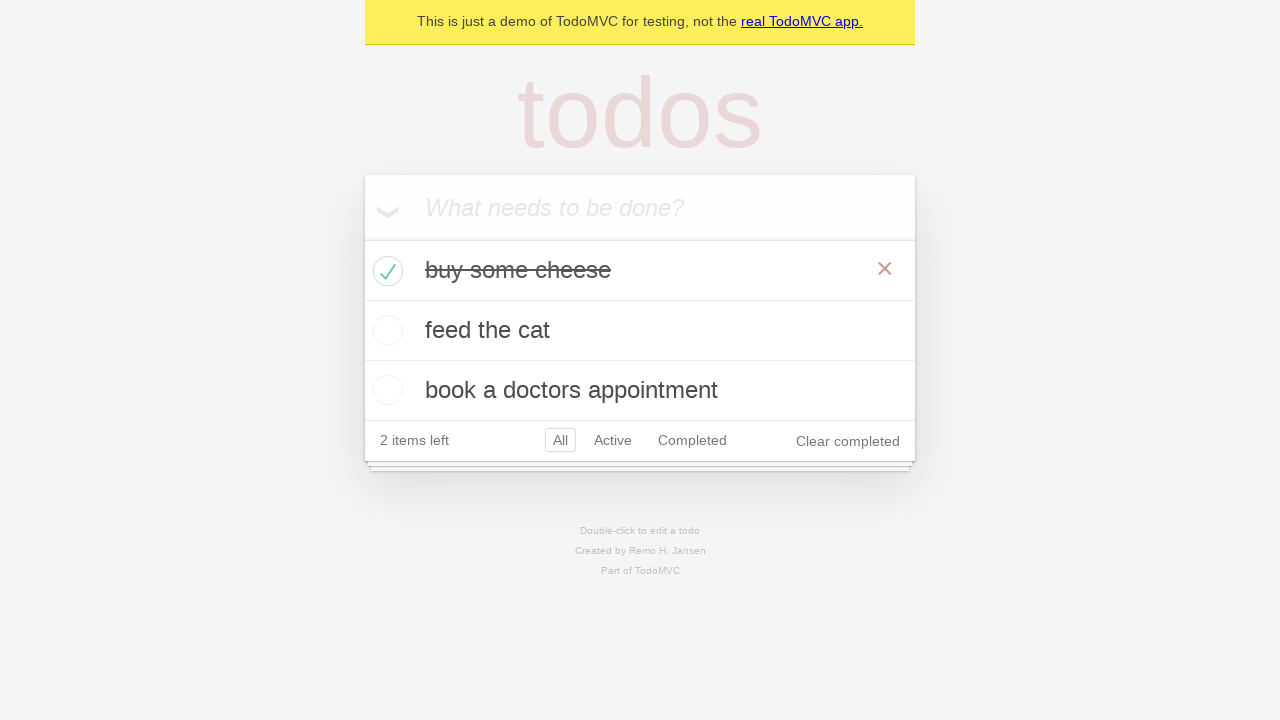

Clicked Clear completed button to remove completed items at (848, 441) on internal:role=button[name="Clear completed"i]
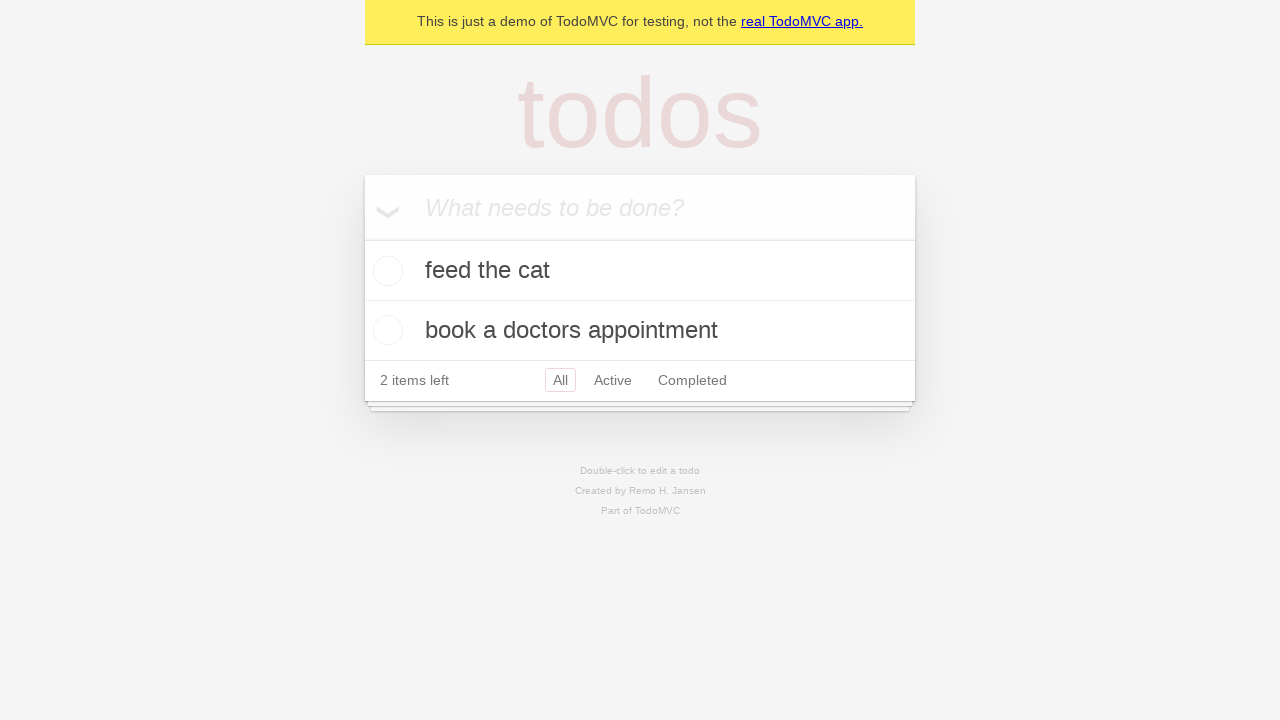

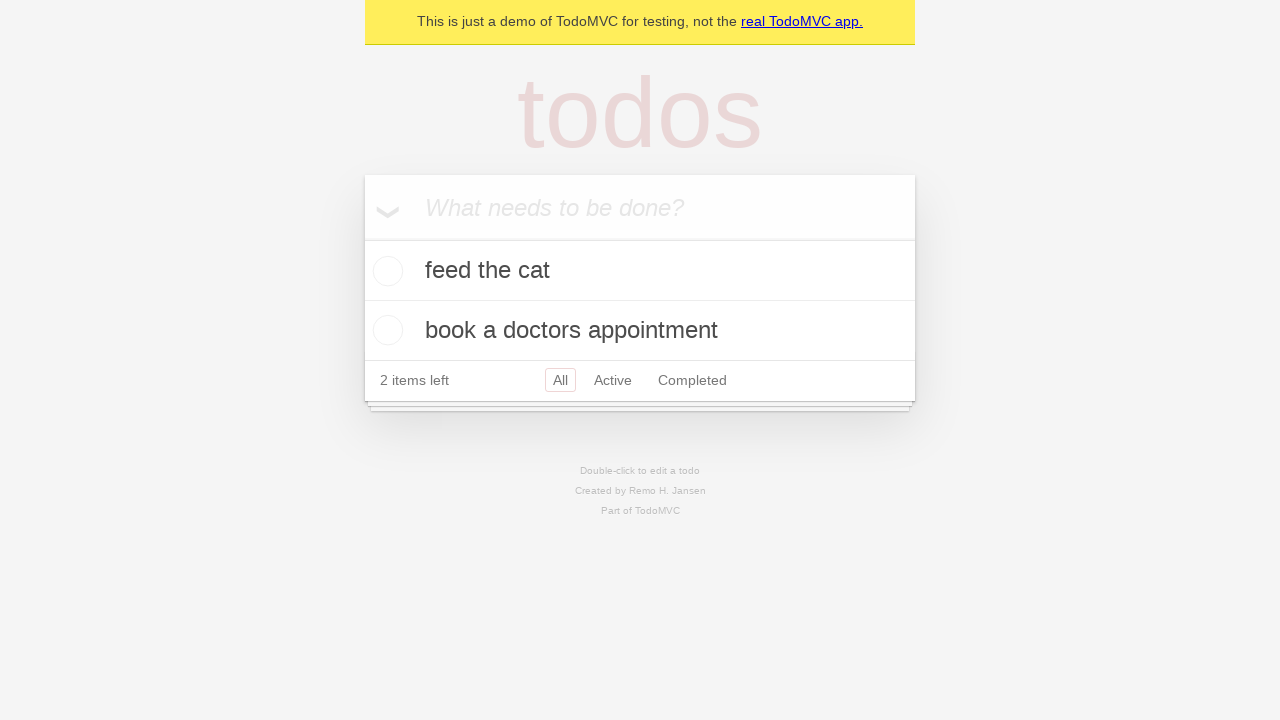